Tests the e-commerce flow on Demoblaze by navigating to the Laptops category, selecting a Sony Vaio i5 product, verifying its price and name, adding it to cart, accepting the confirmation alert, and navigating to the cart section.

Starting URL: https://www.demoblaze.com

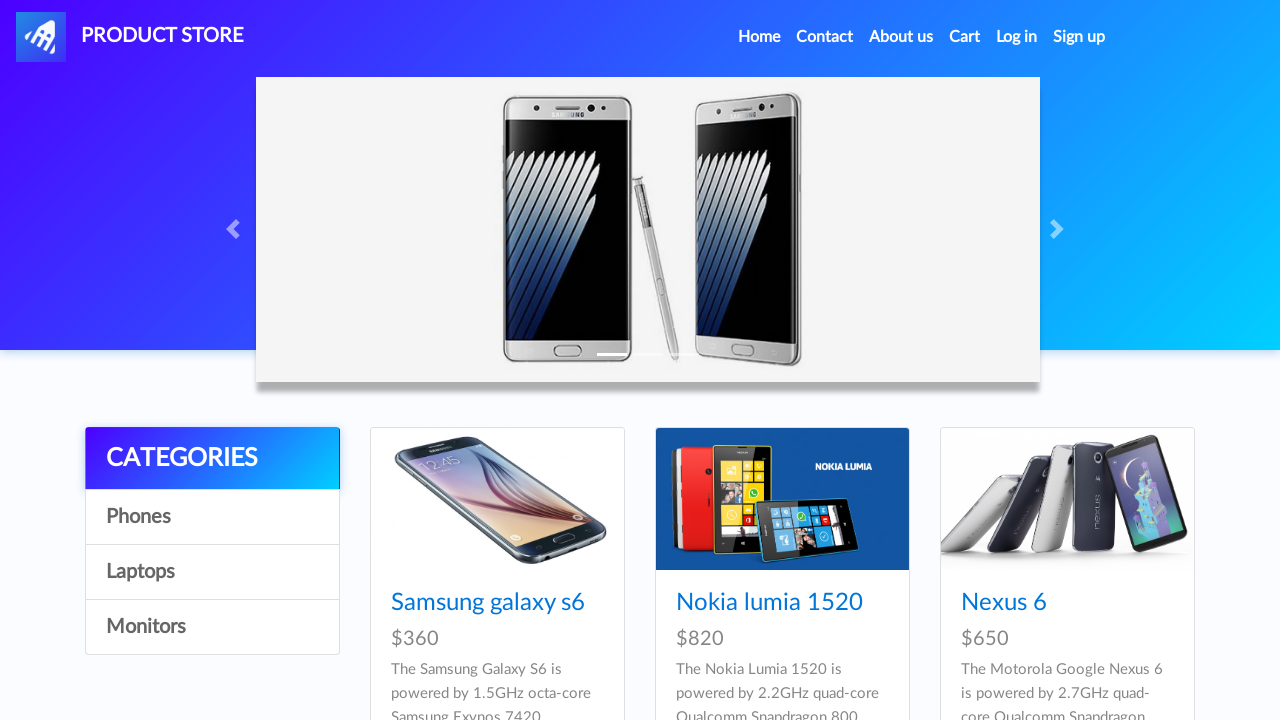

Clicked on Laptops category at (212, 572) on a:has-text('Laptops')
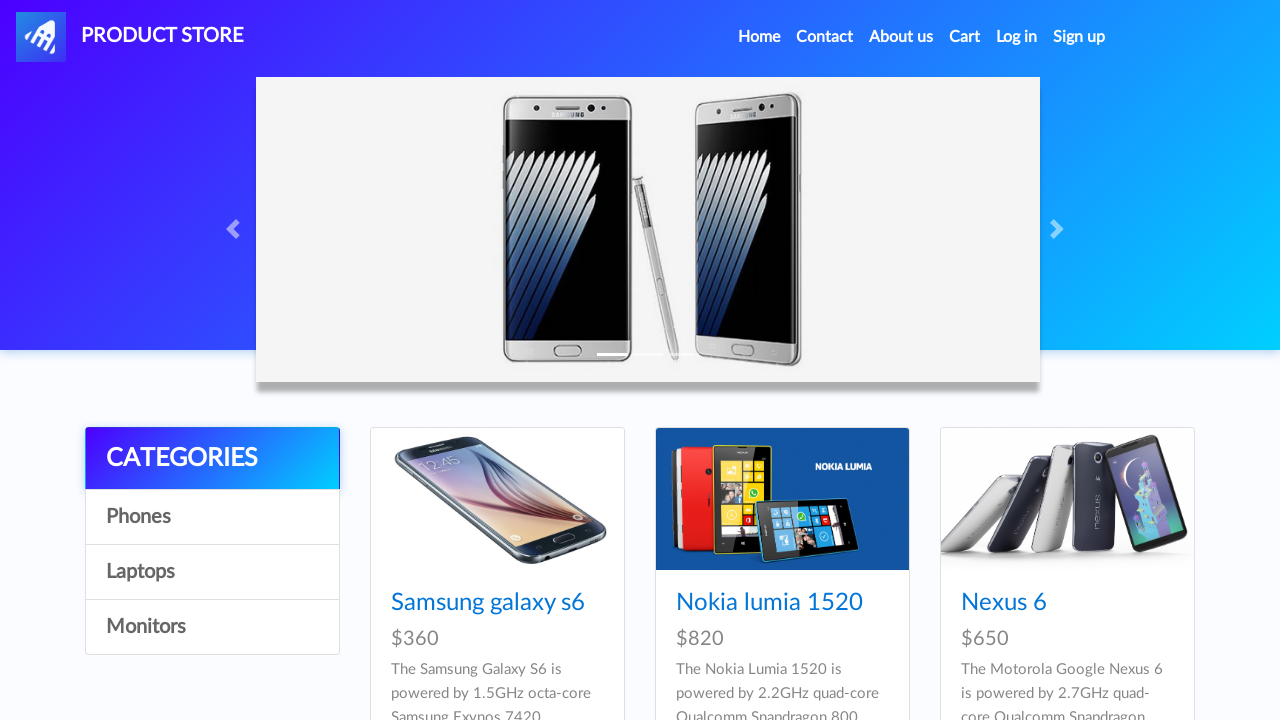

Product cards loaded in Laptops category
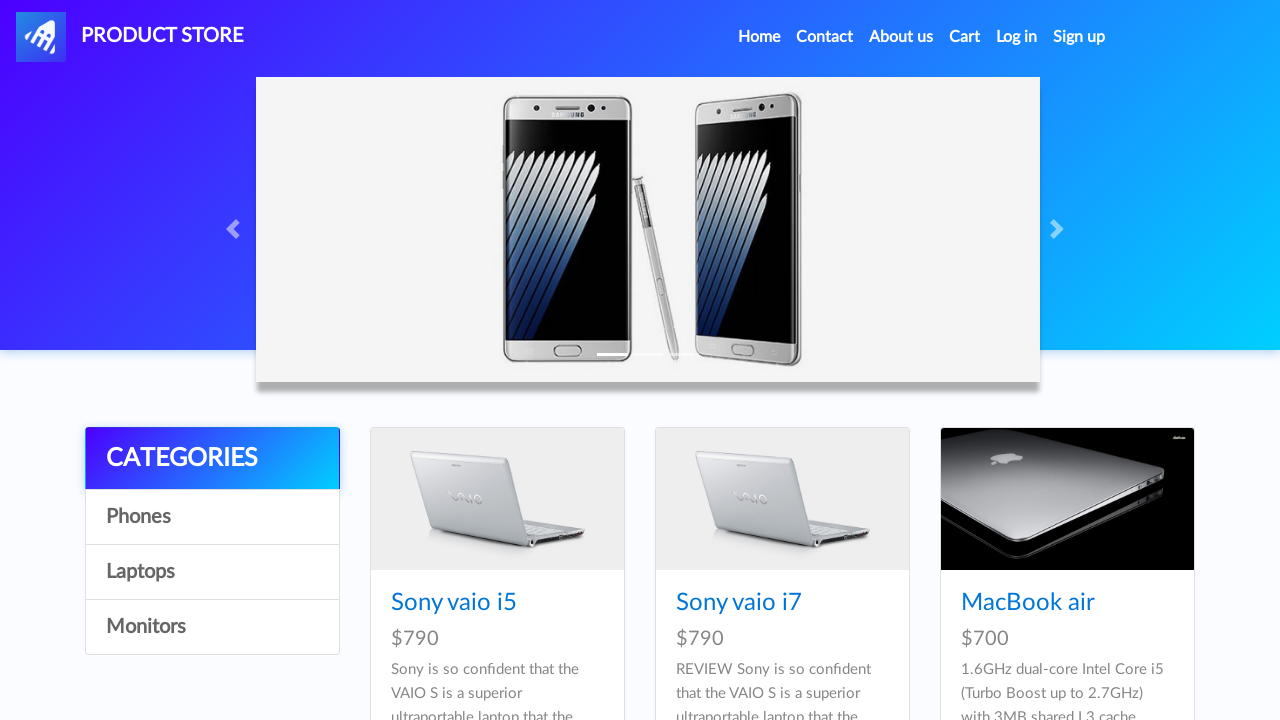

Clicked on Sony vaio i5 product at (454, 603) on a:has-text('Sony vaio i5')
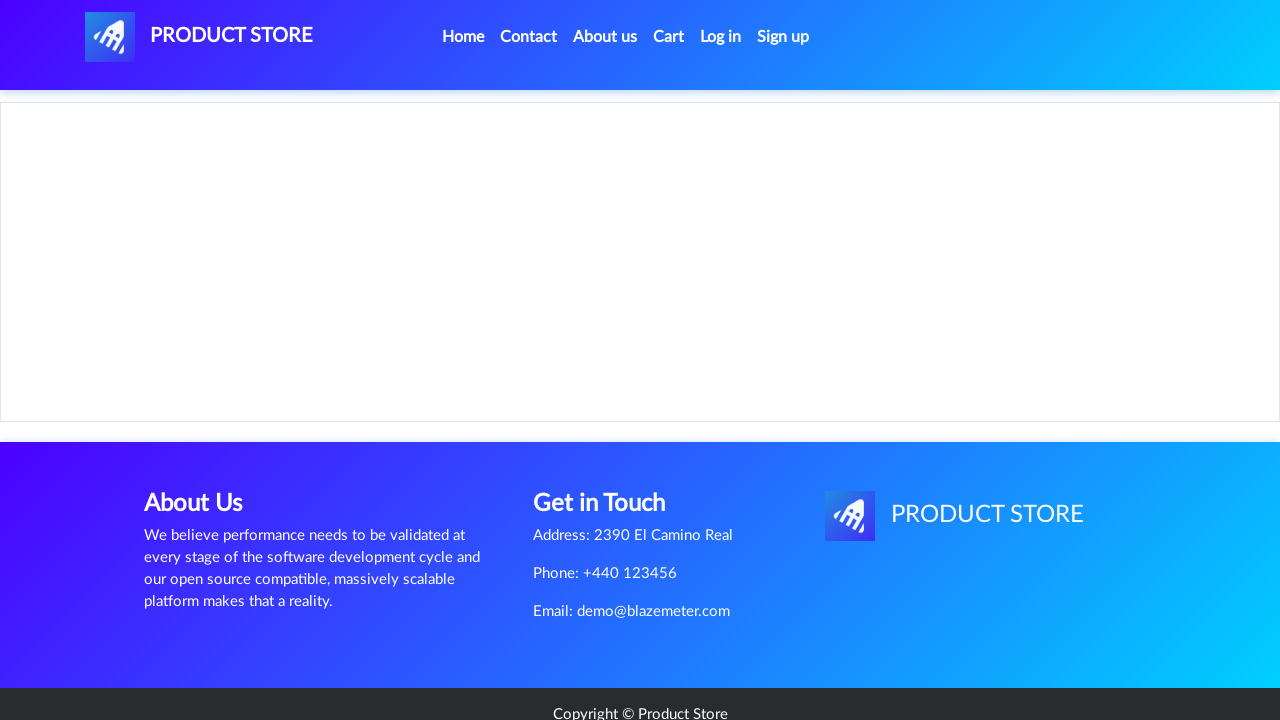

Product details page loaded
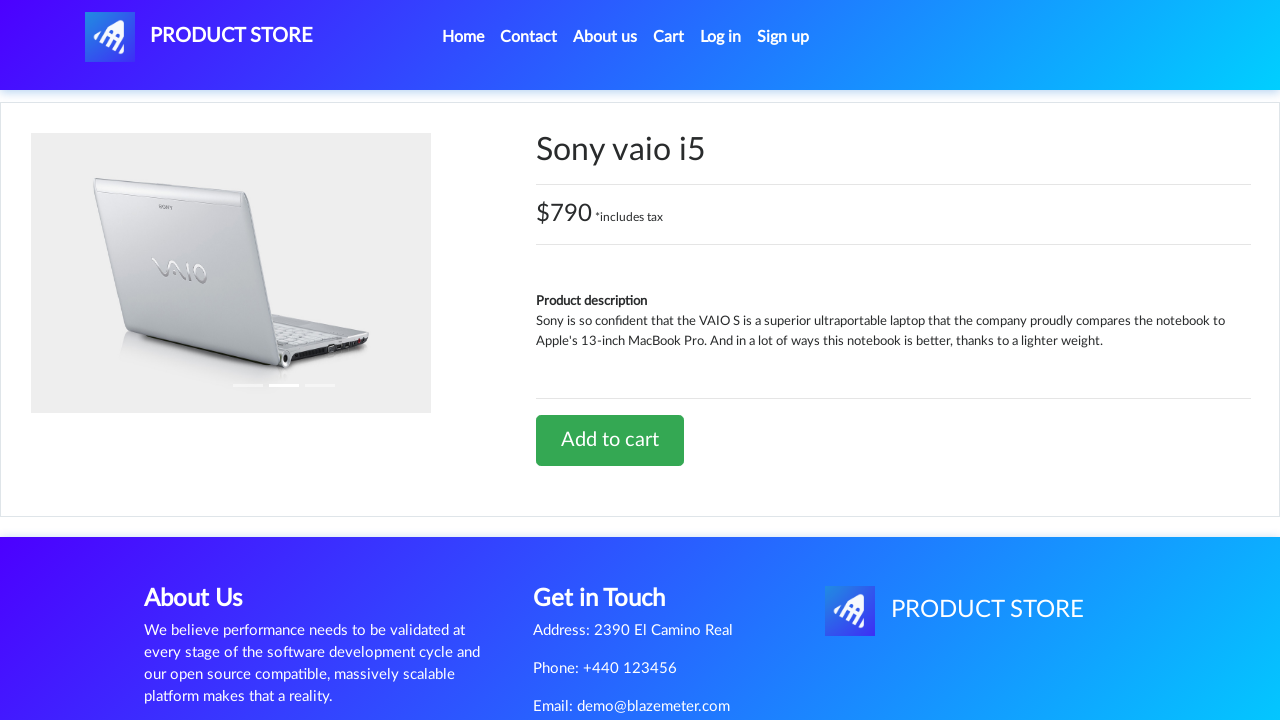

Retrieved product price text
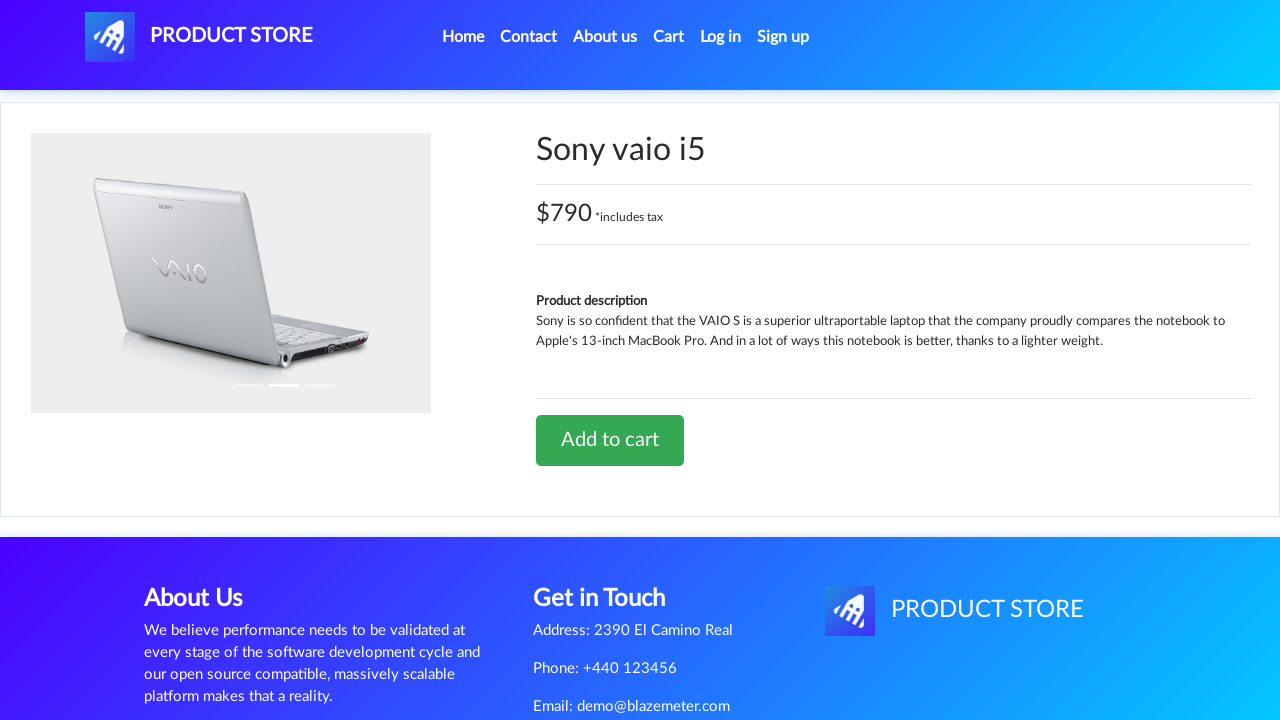

Verified product price contains $790
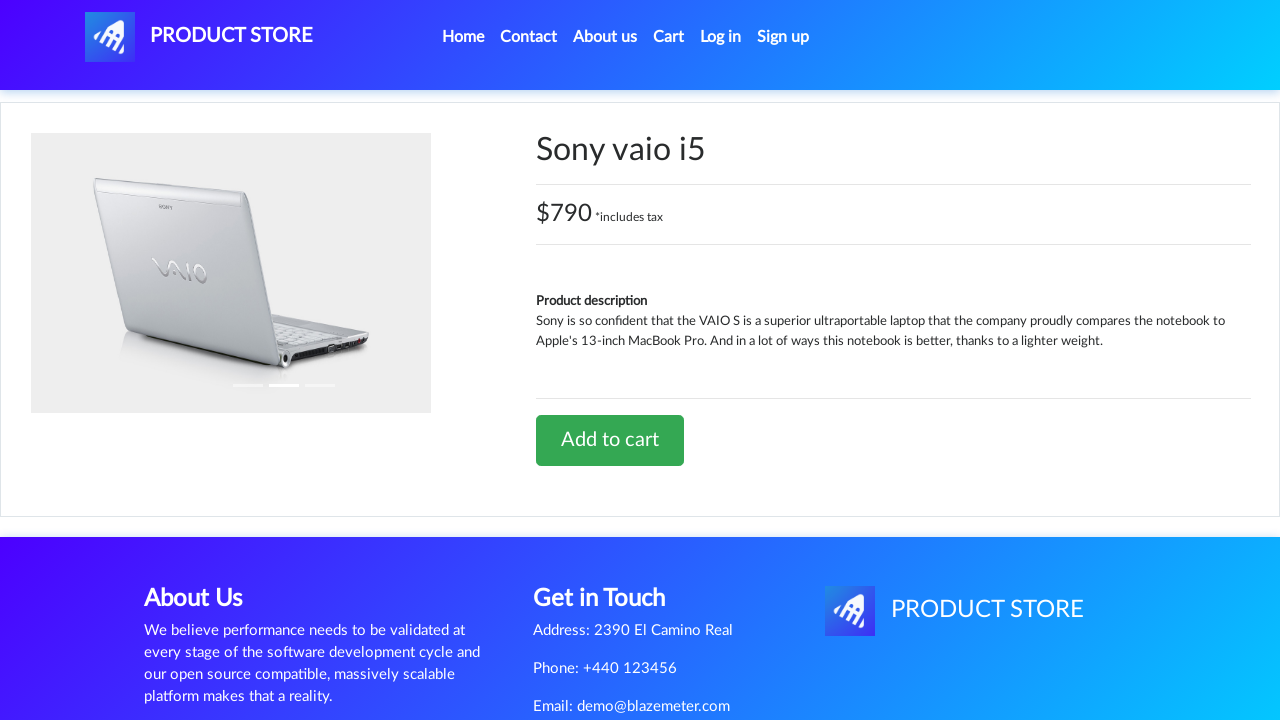

Retrieved product name text
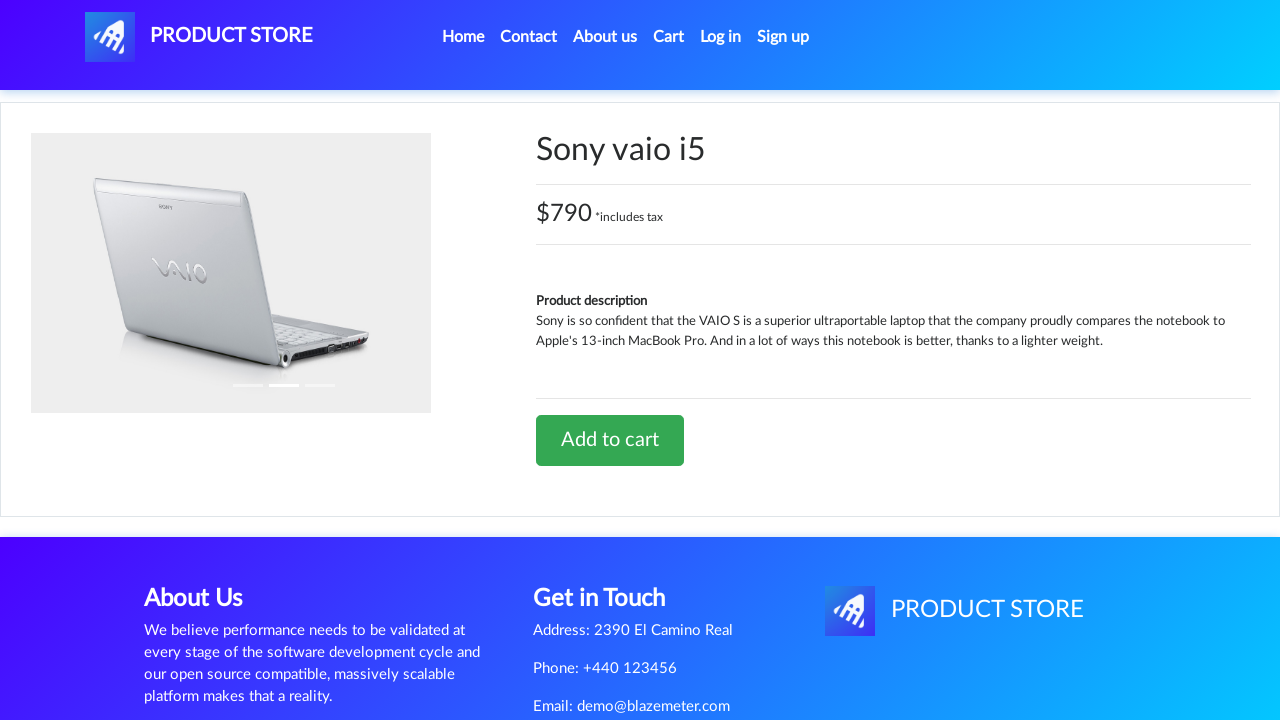

Verified product name contains 'Sony vaio i5'
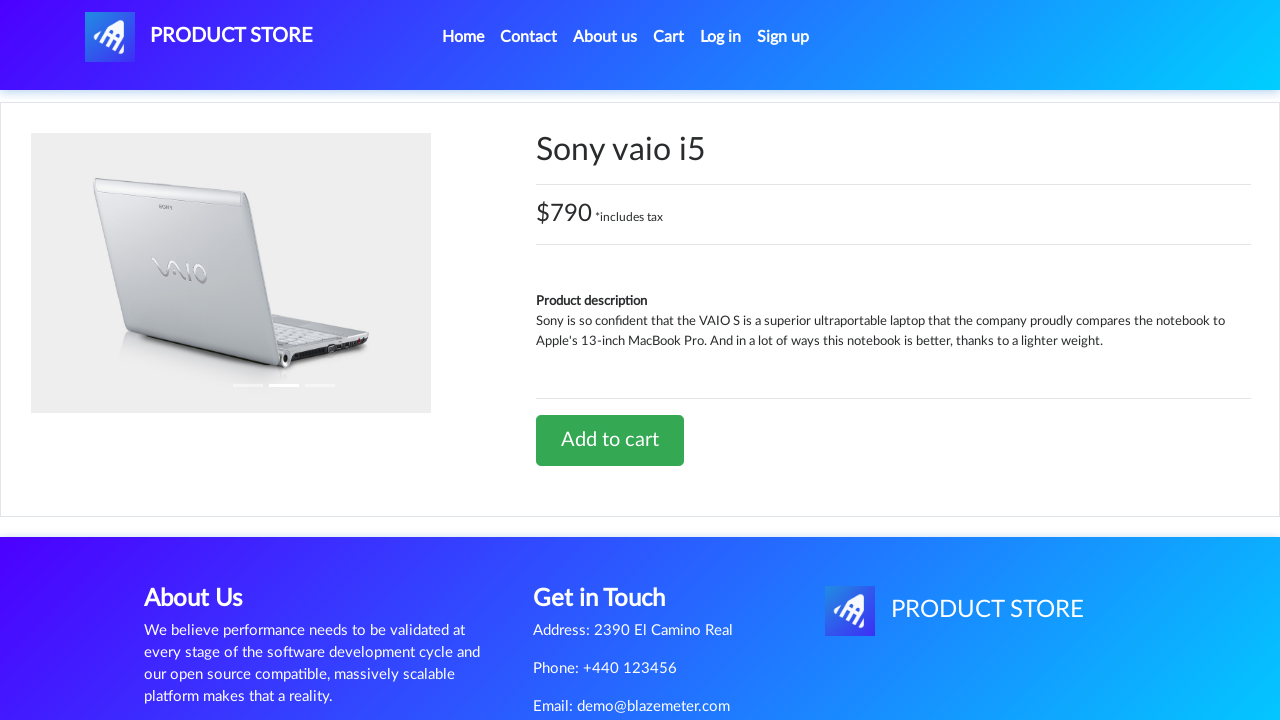

Clicked 'Add to cart' button at (610, 440) on a:has-text('Add to cart')
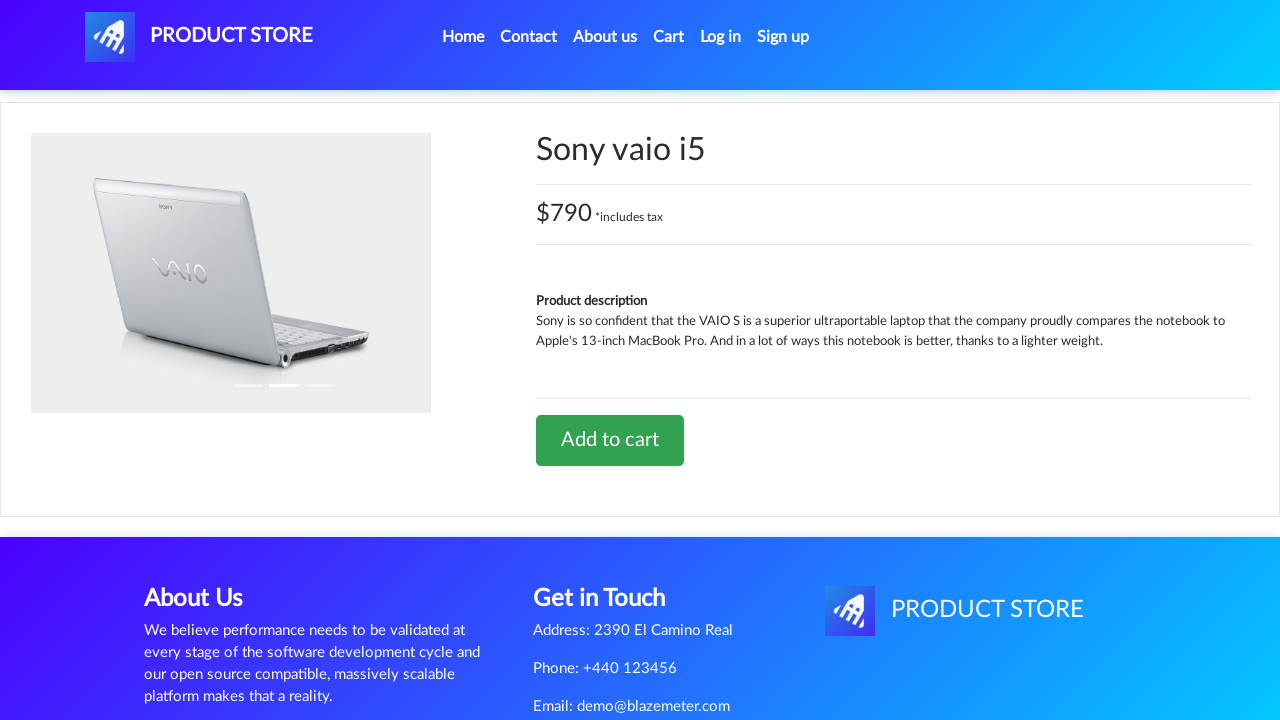

Accepted confirmation alert and waited for processing
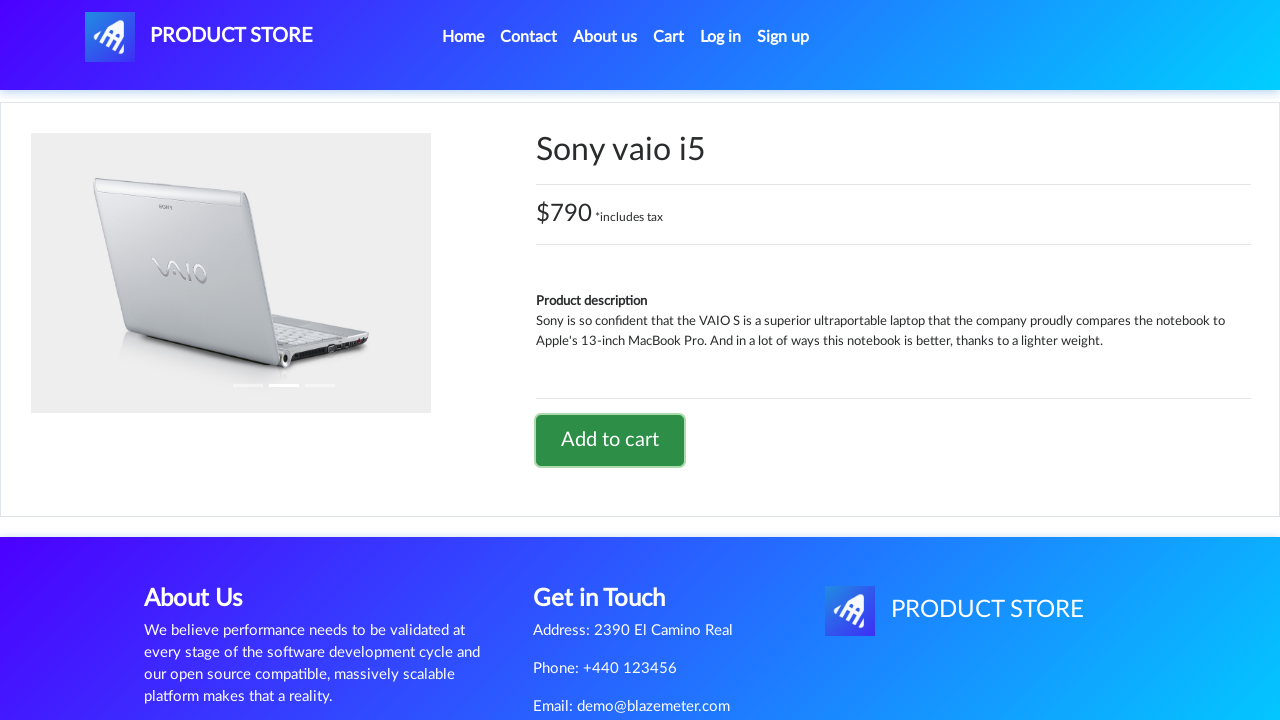

Clicked on Cart navigation link at (669, 37) on a#cartur
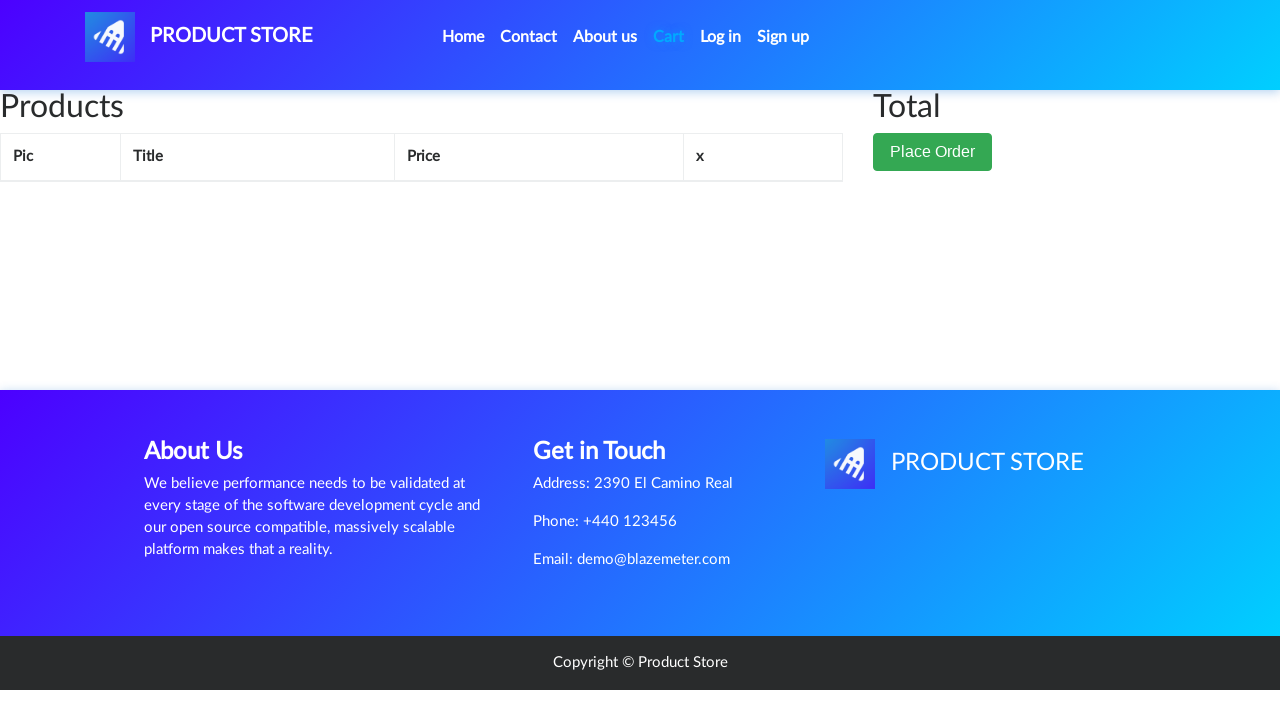

Cart page loaded with items table
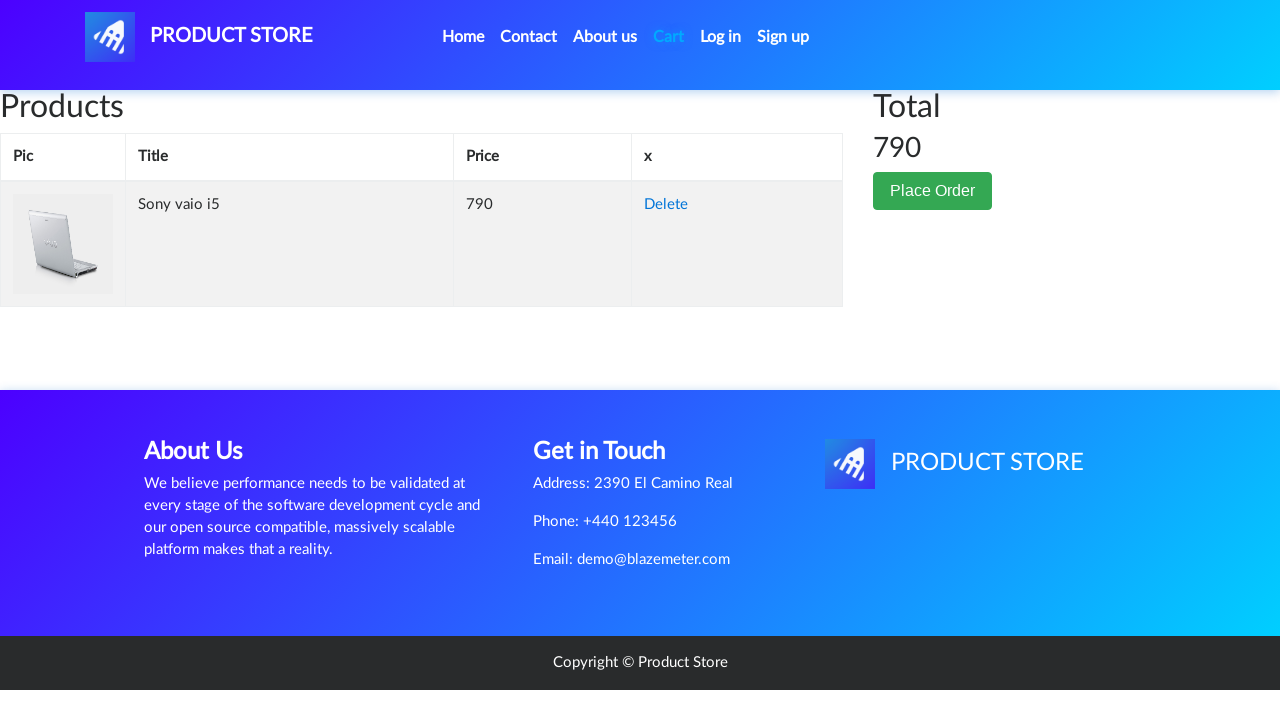

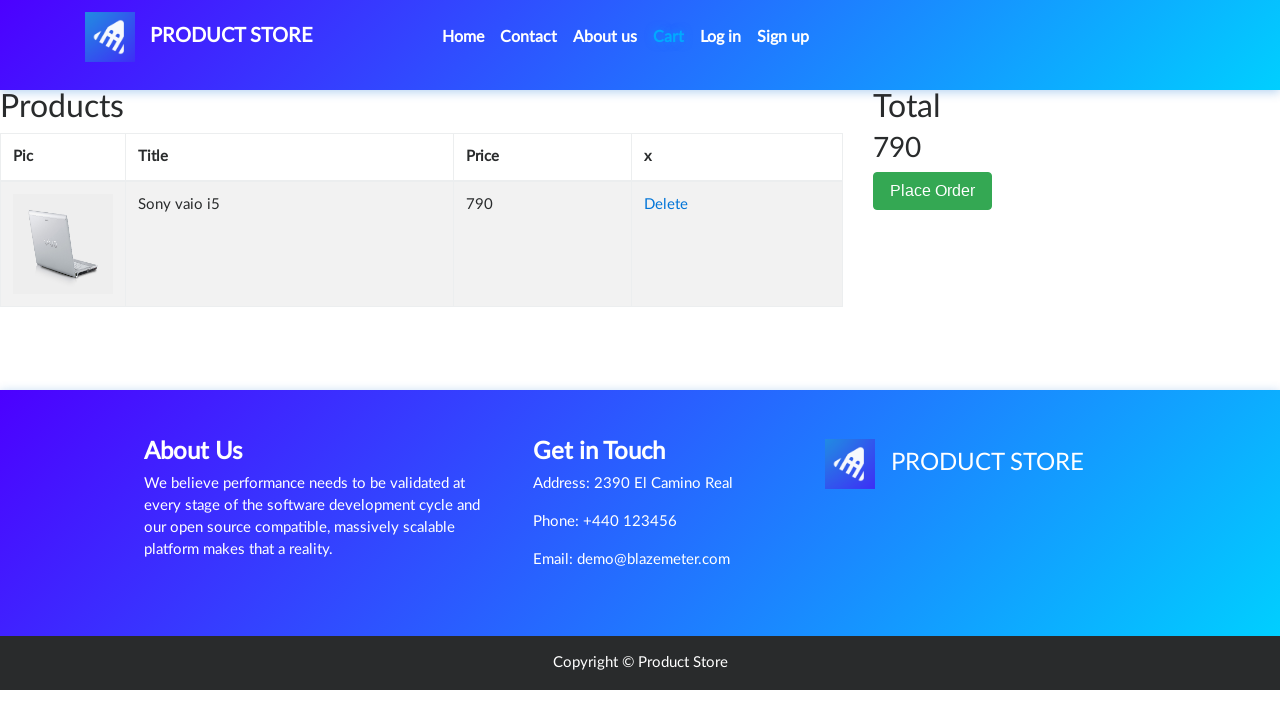